Tests the basic calculator addition operation by calculating 1 + 2 = 3

Starting URL: https://www.calculator.net/

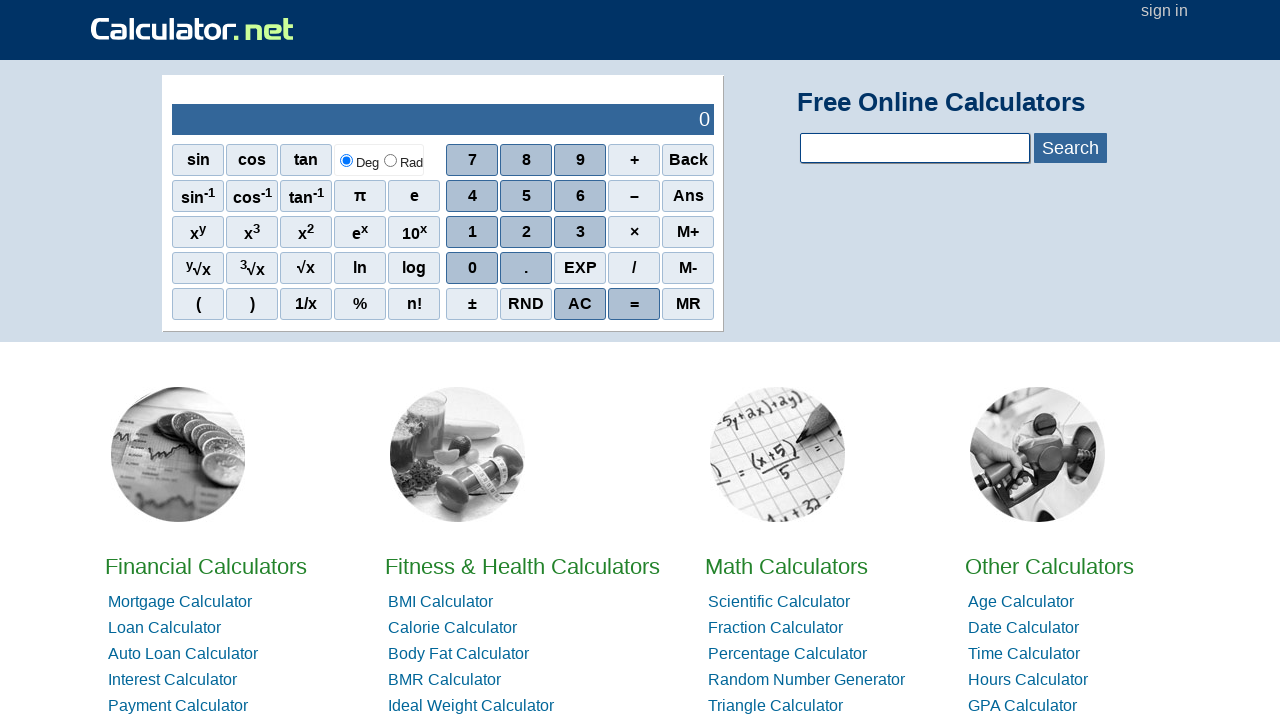

Clicked number 1 on calculator at (472, 232) on xpath=//span[text()='1']
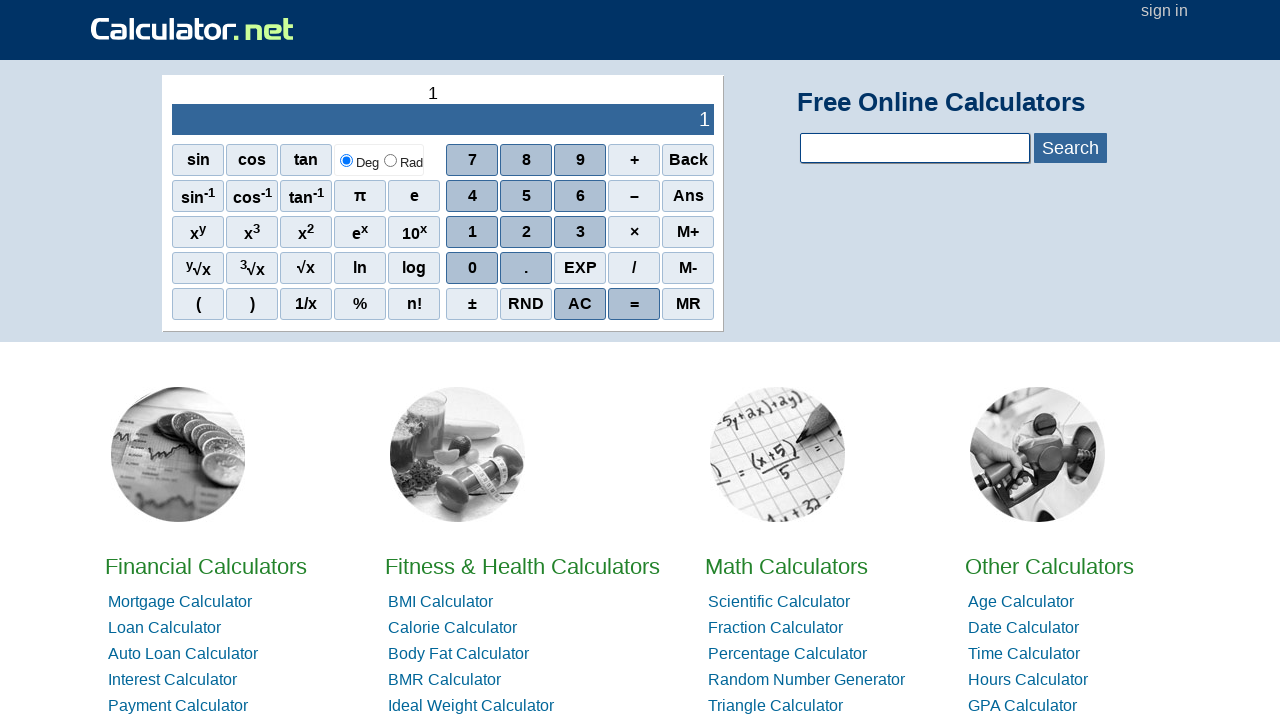

Clicked addition operator at (634, 160) on xpath=//span[text()='+']
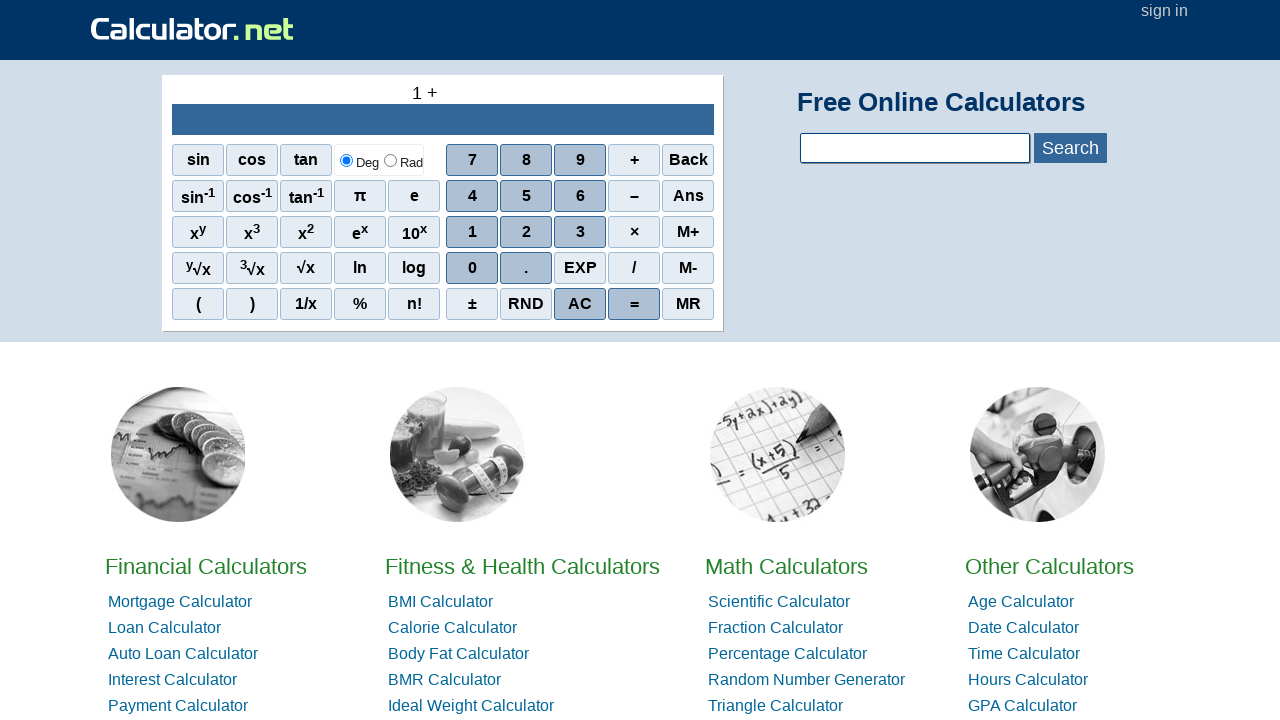

Clicked number 2 on calculator at (526, 232) on xpath=//span[text()='2']
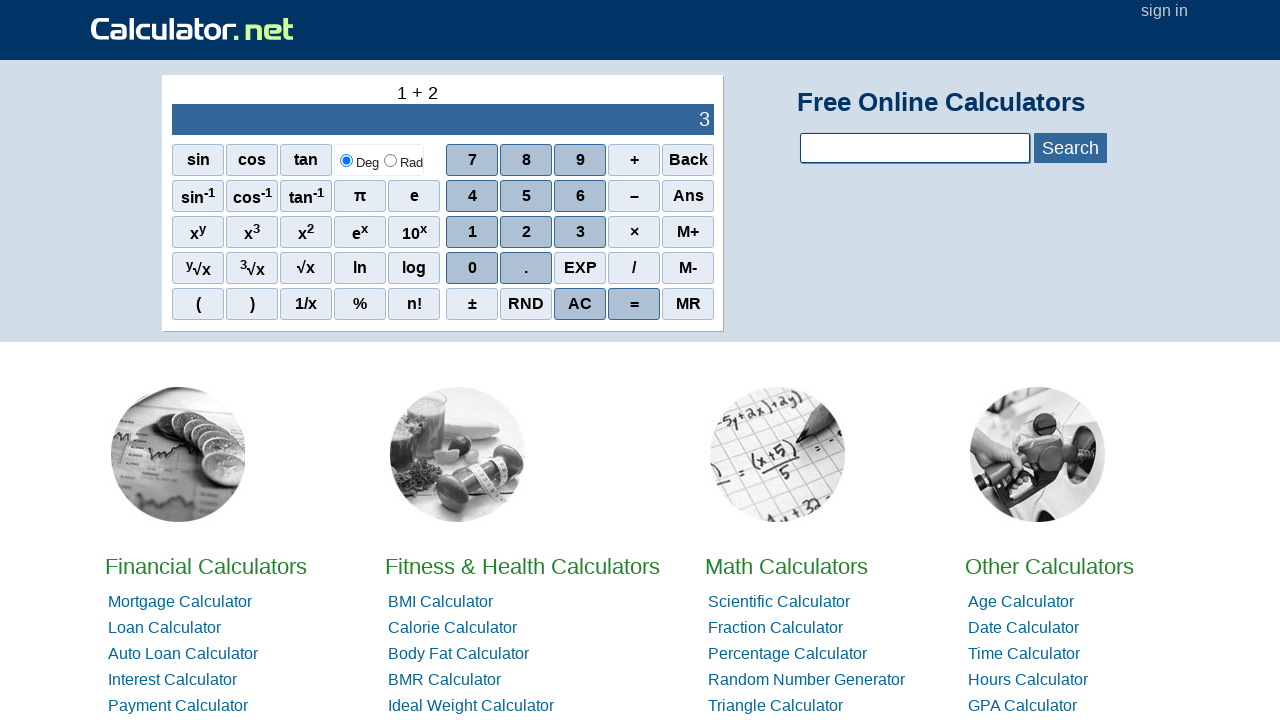

Clicked equals button to calculate result at (634, 304) on xpath=//span[text()='=']
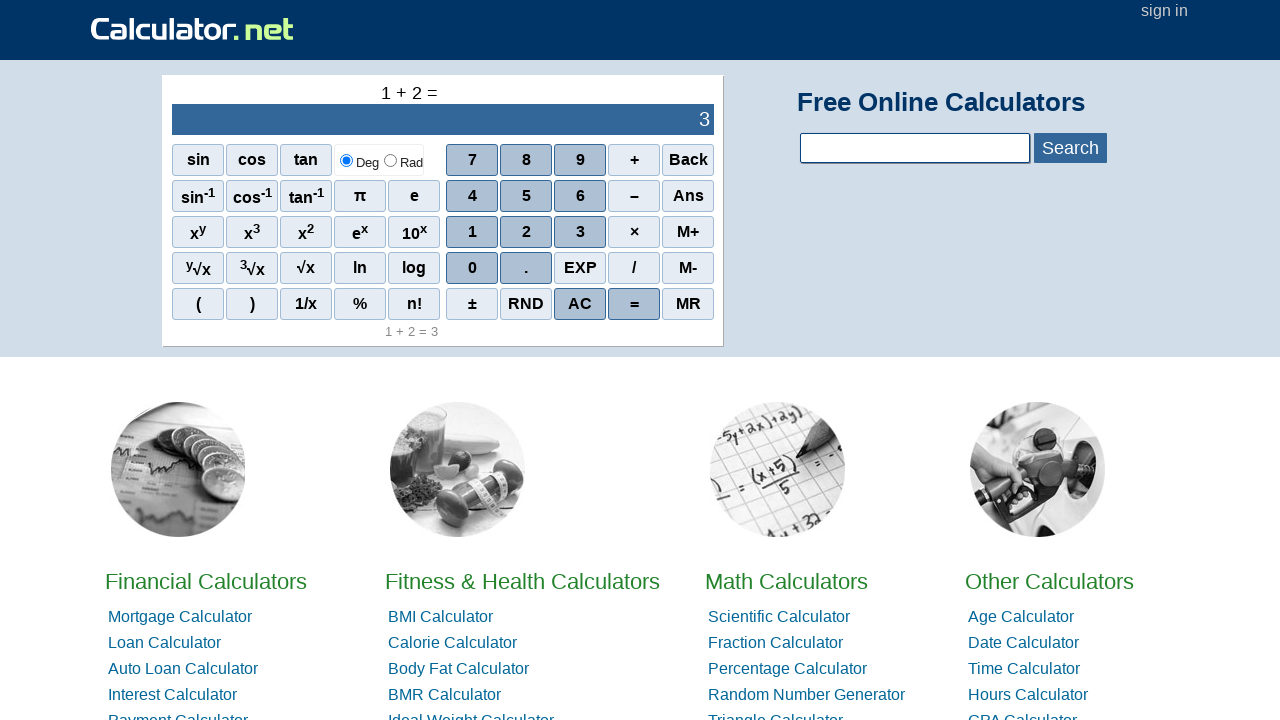

Result displayed: 1 + 2 = 3
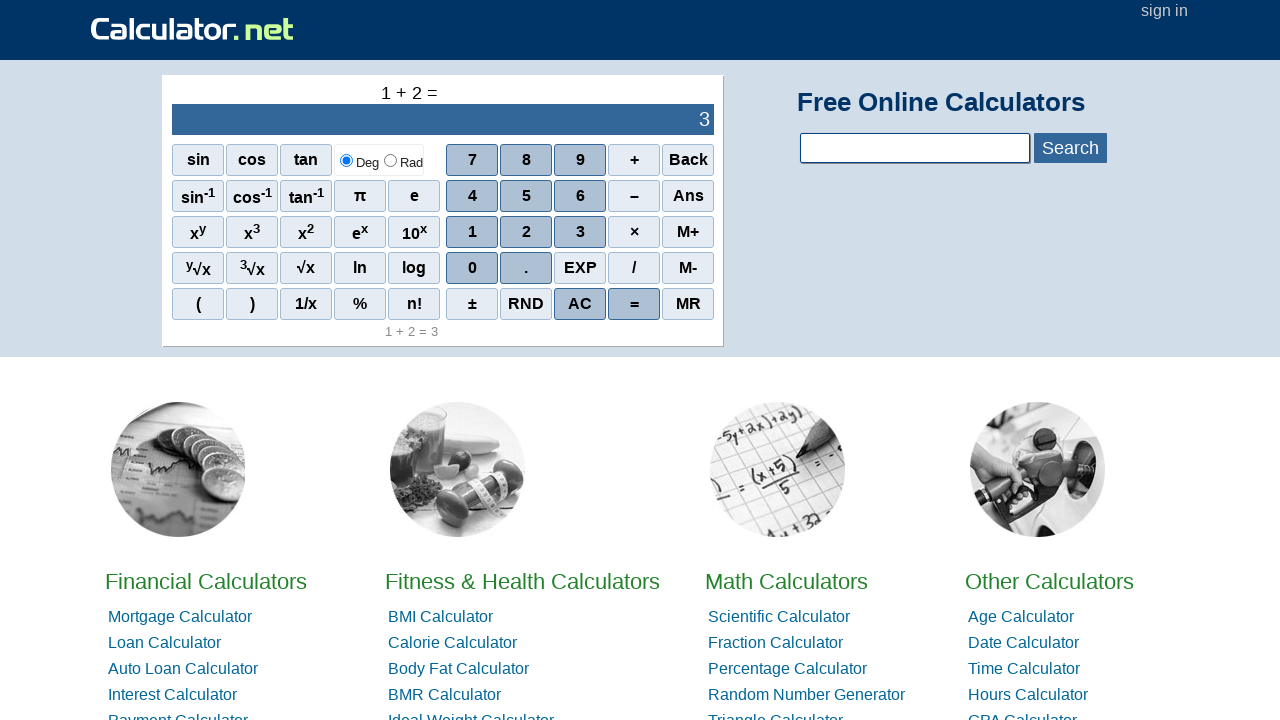

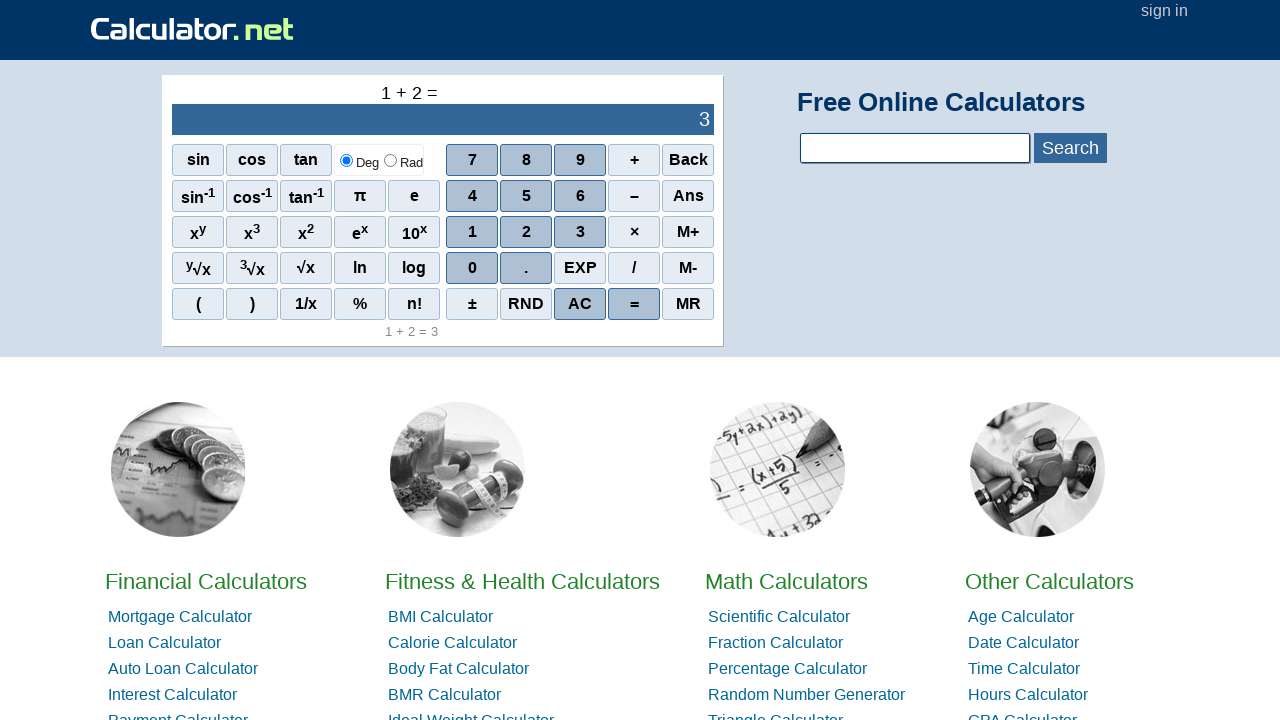